Finds and clicks a link with calculated text, then fills a form with personal information

Starting URL: http://suninjuly.github.io/find_link_text

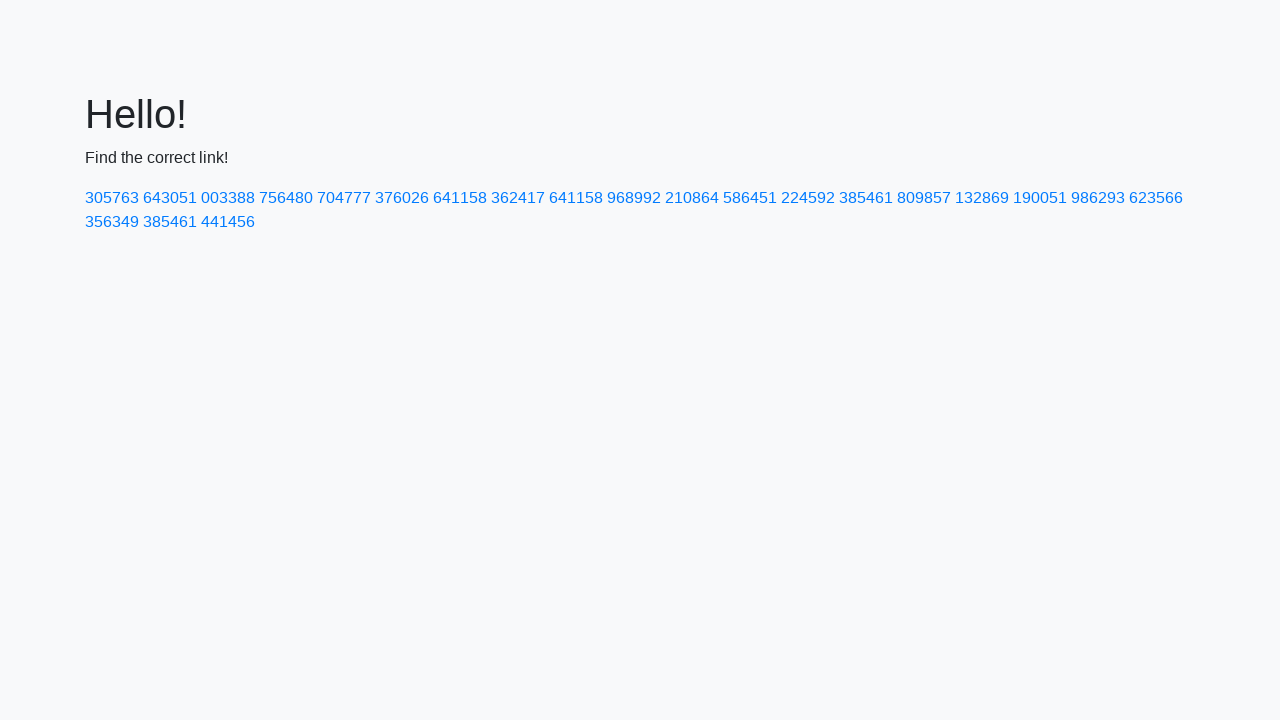

Clicked link with calculated text value: 224592 at (808, 198) on text=224592
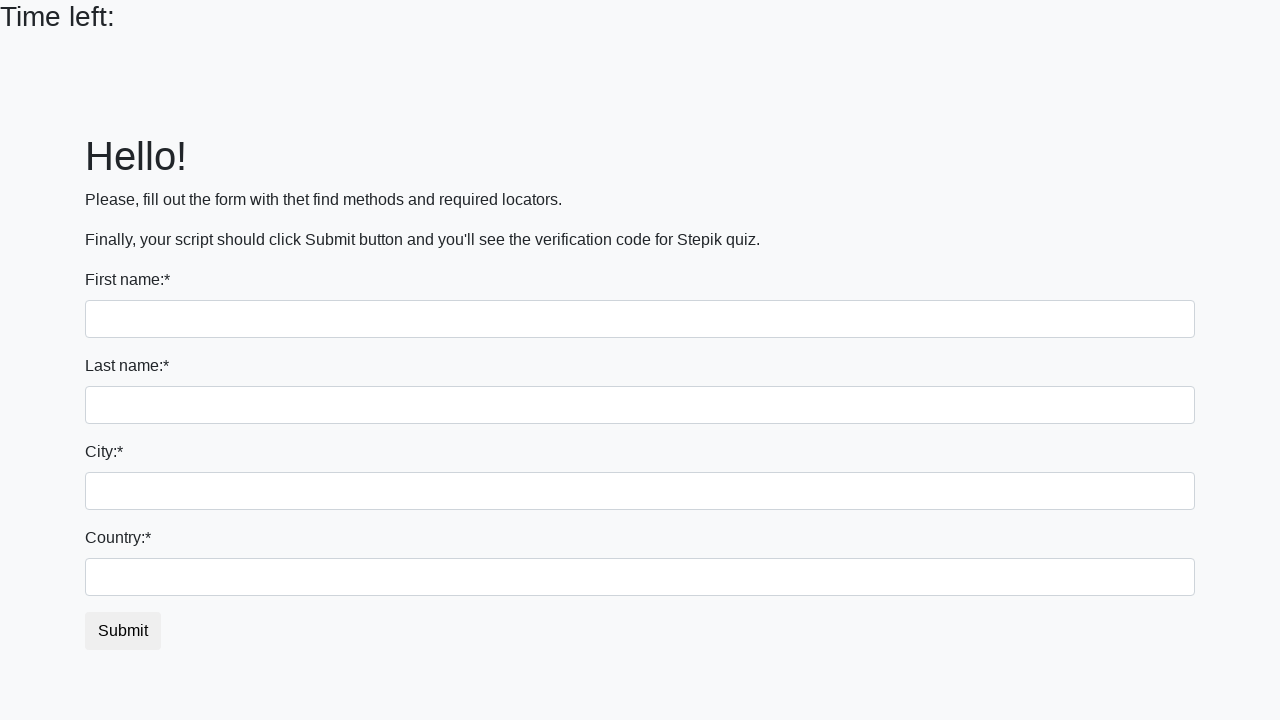

Filled first name field with 'Ivan' on input:first-of-type
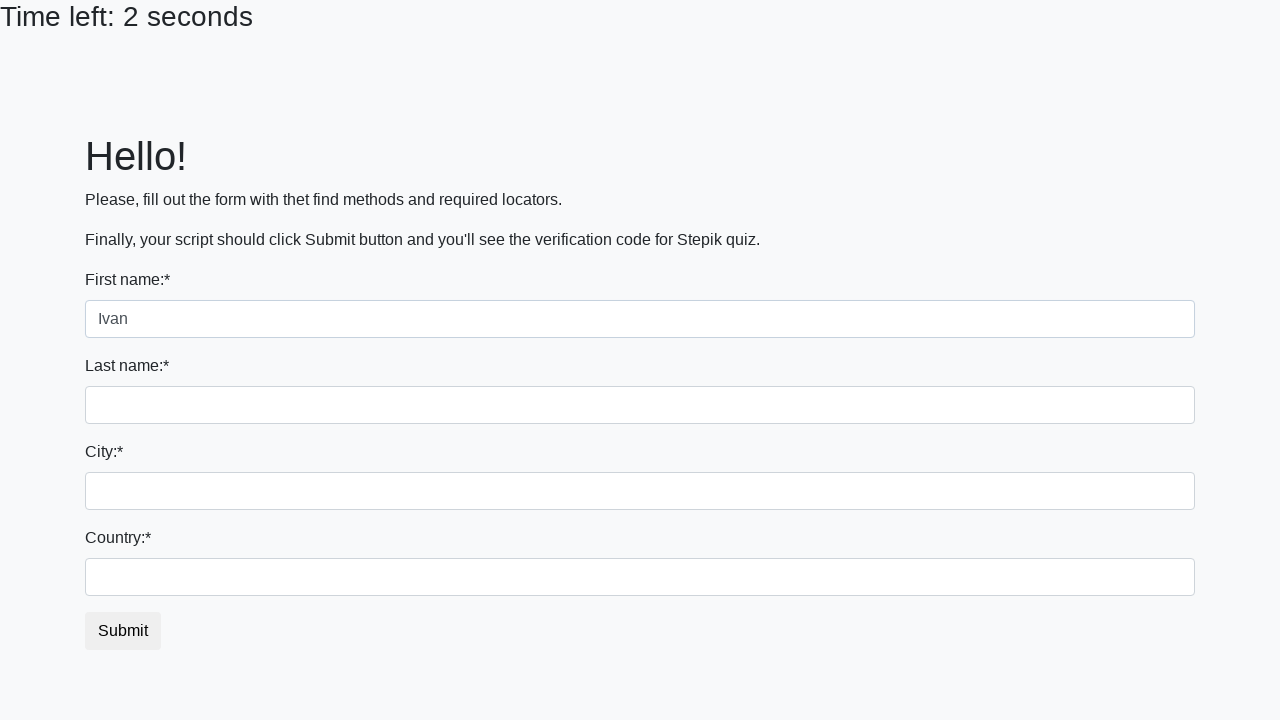

Filled last name field with 'Petrov' on input[name='last_name']
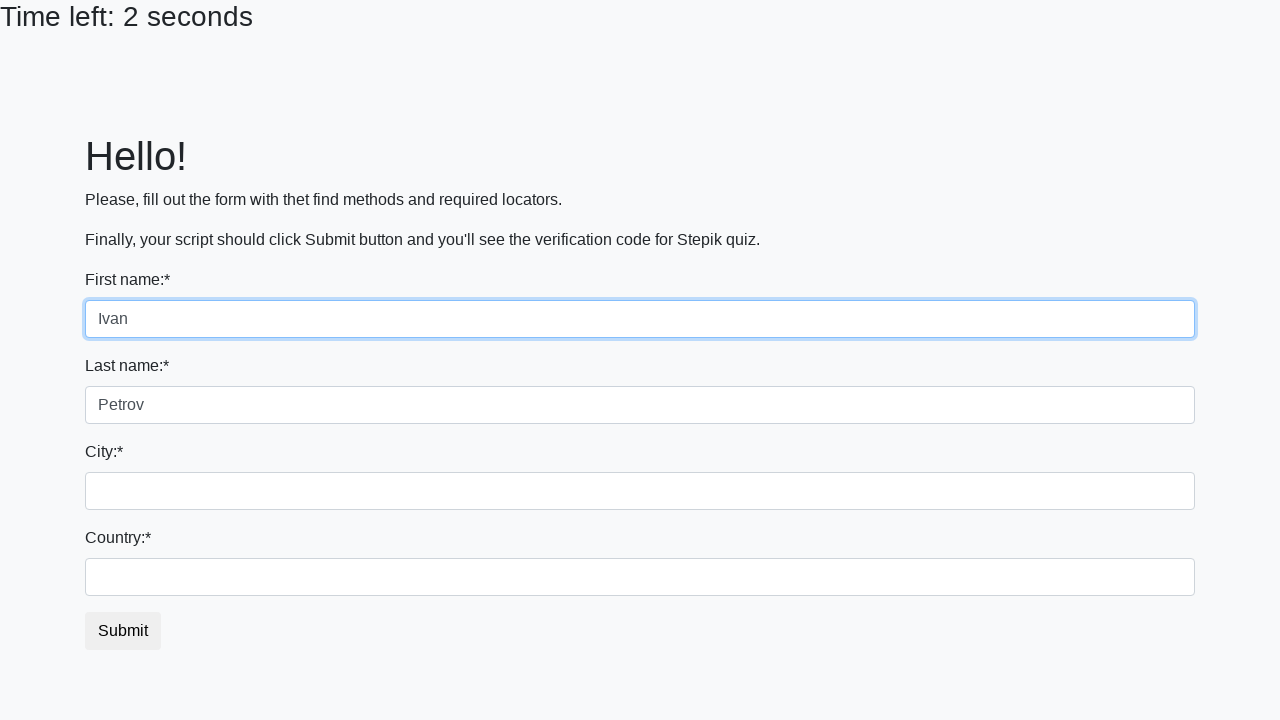

Filled city field with 'Smolensk' on .city
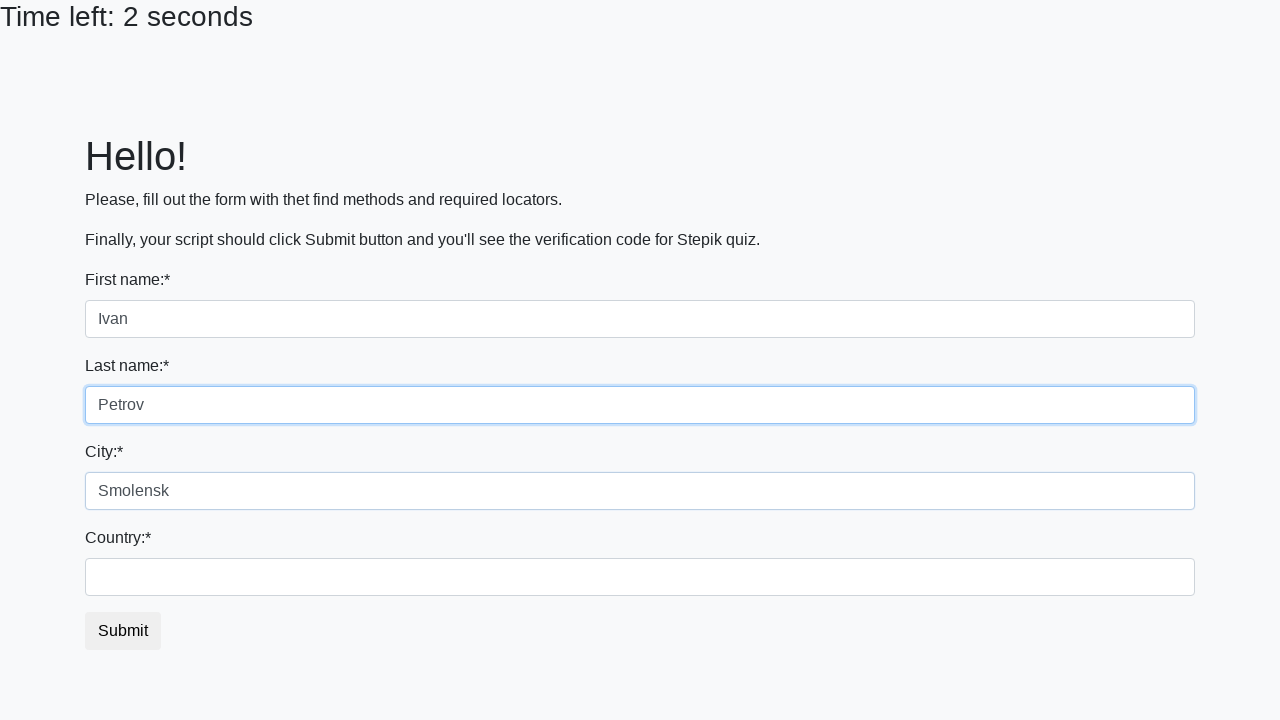

Filled country field with 'Russia' on #country
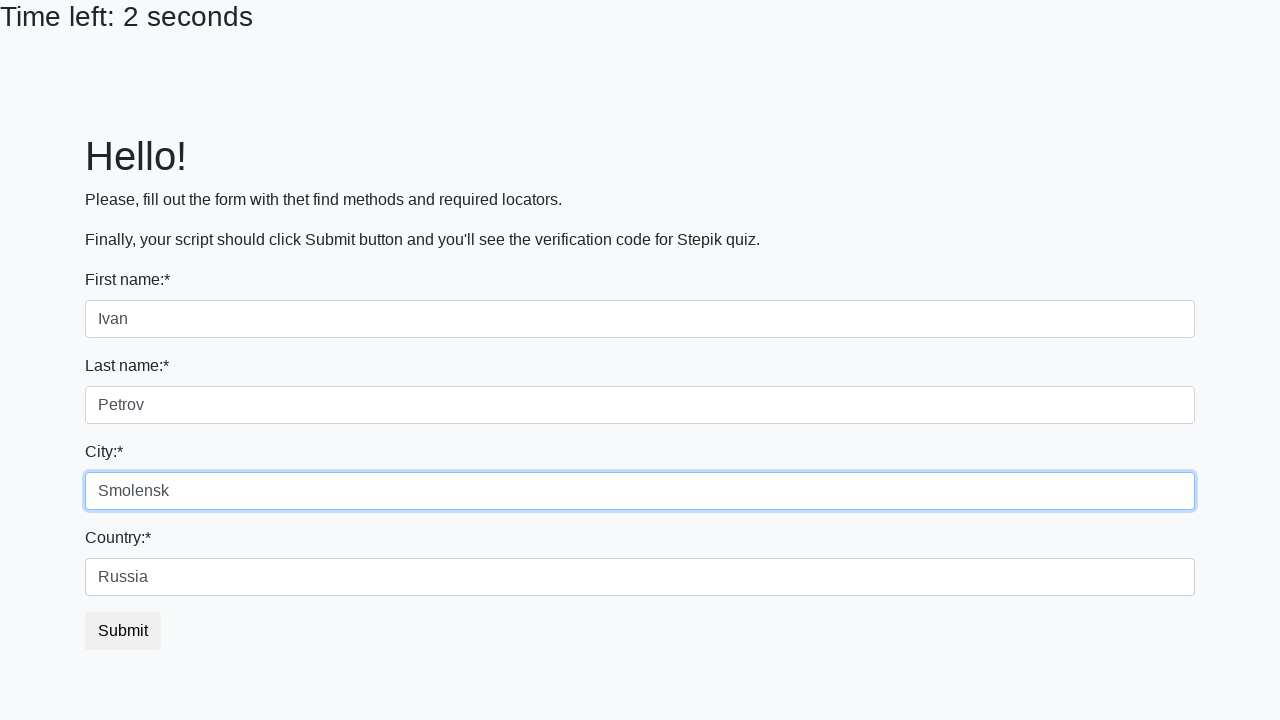

Clicked submit button to submit form at (123, 631) on button.btn
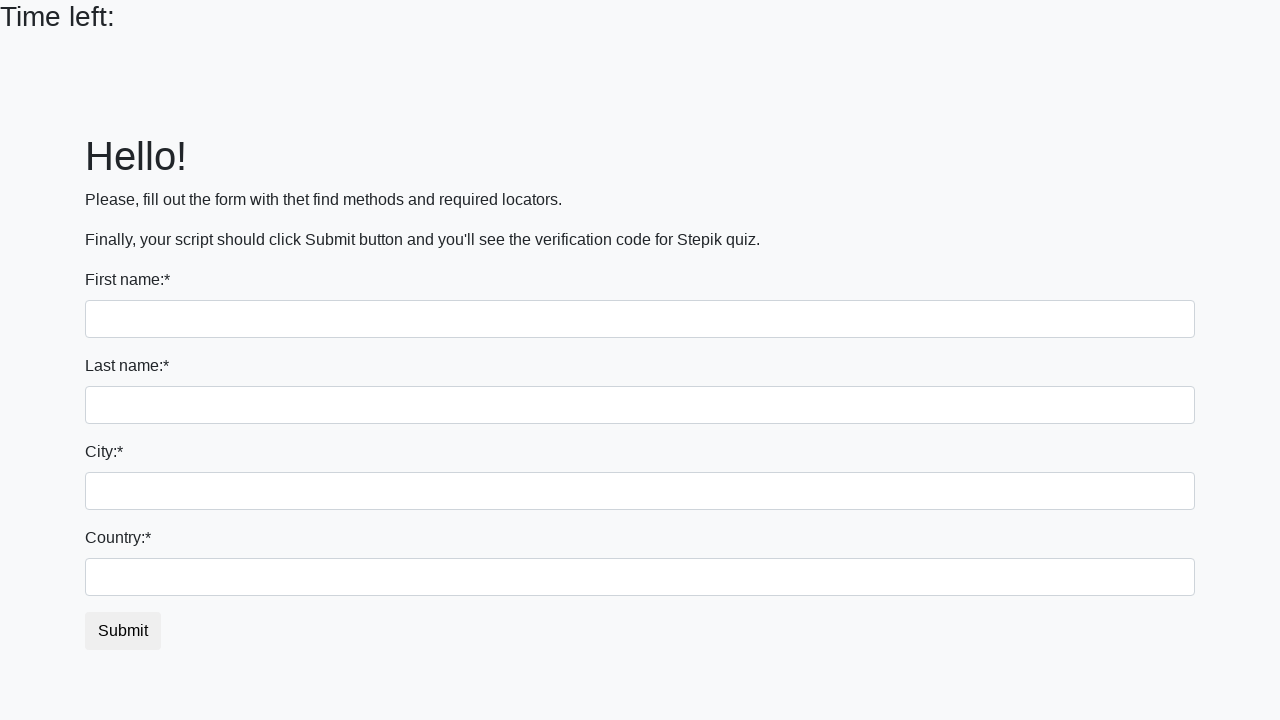

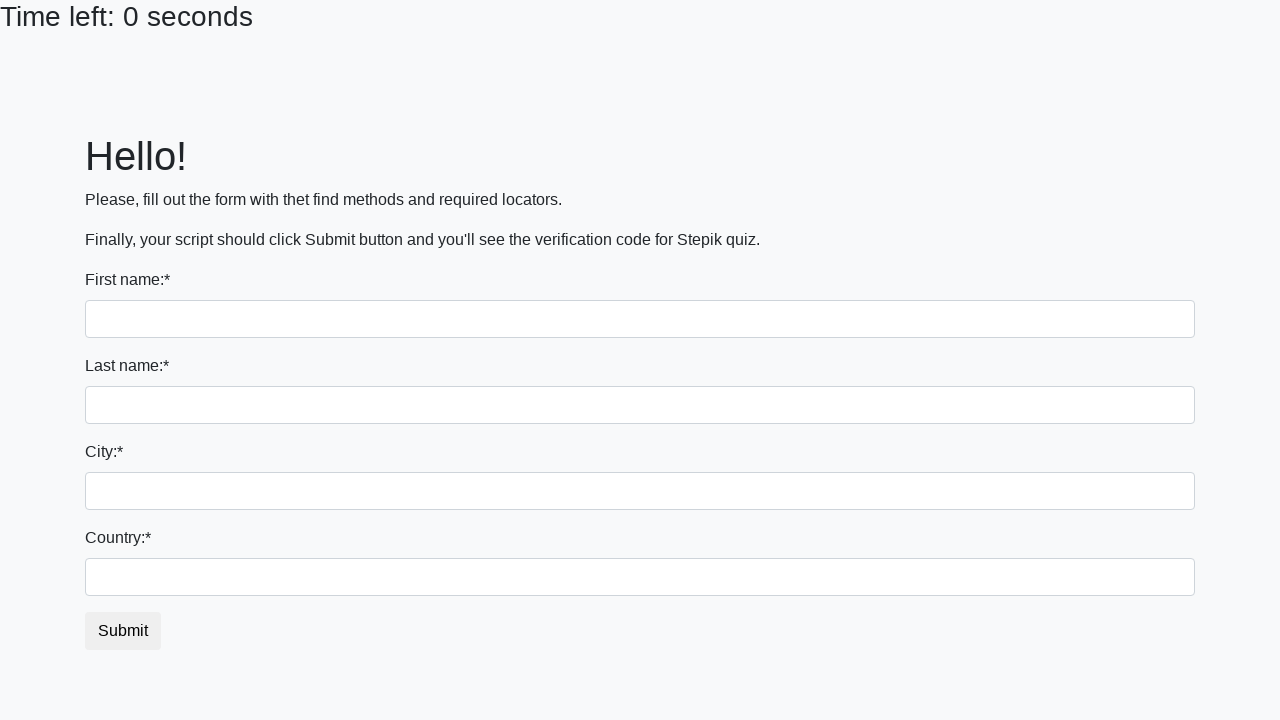